Loads the imgflip meme generator page and interacts with the settings element on the page

Starting URL: https://imgflip.com/memegenerator

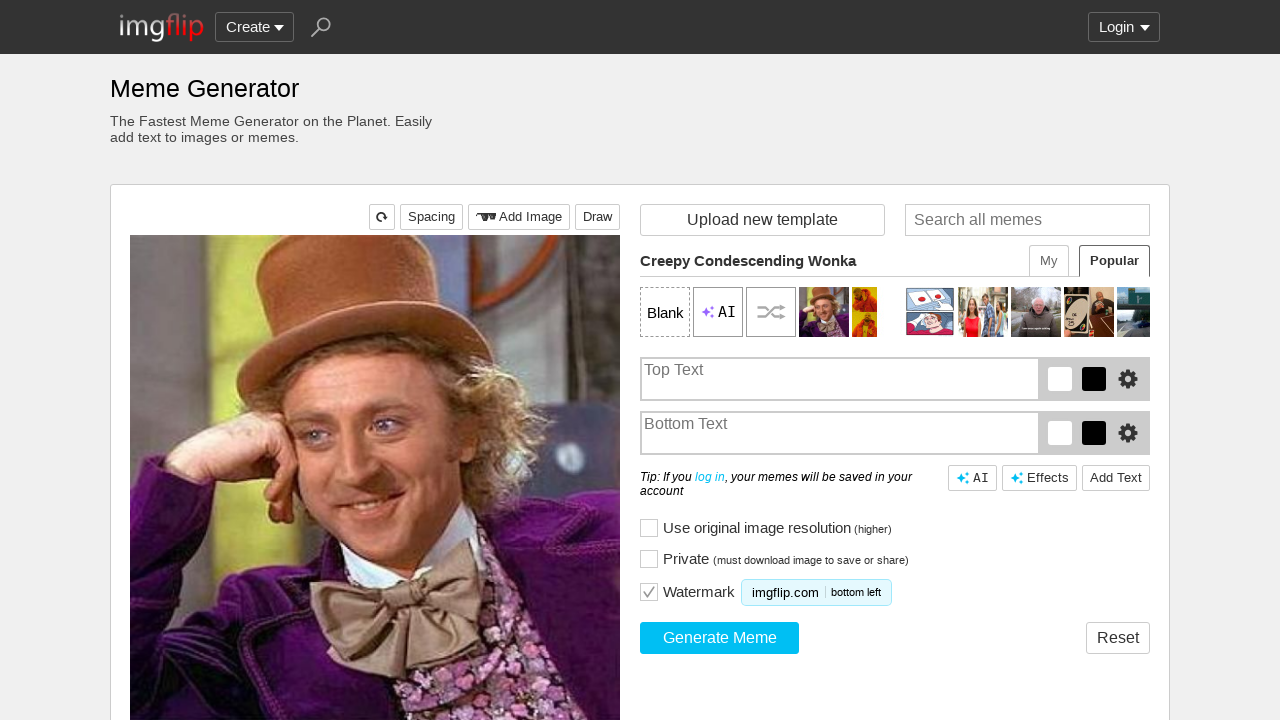

Navigated to imgflip meme generator page
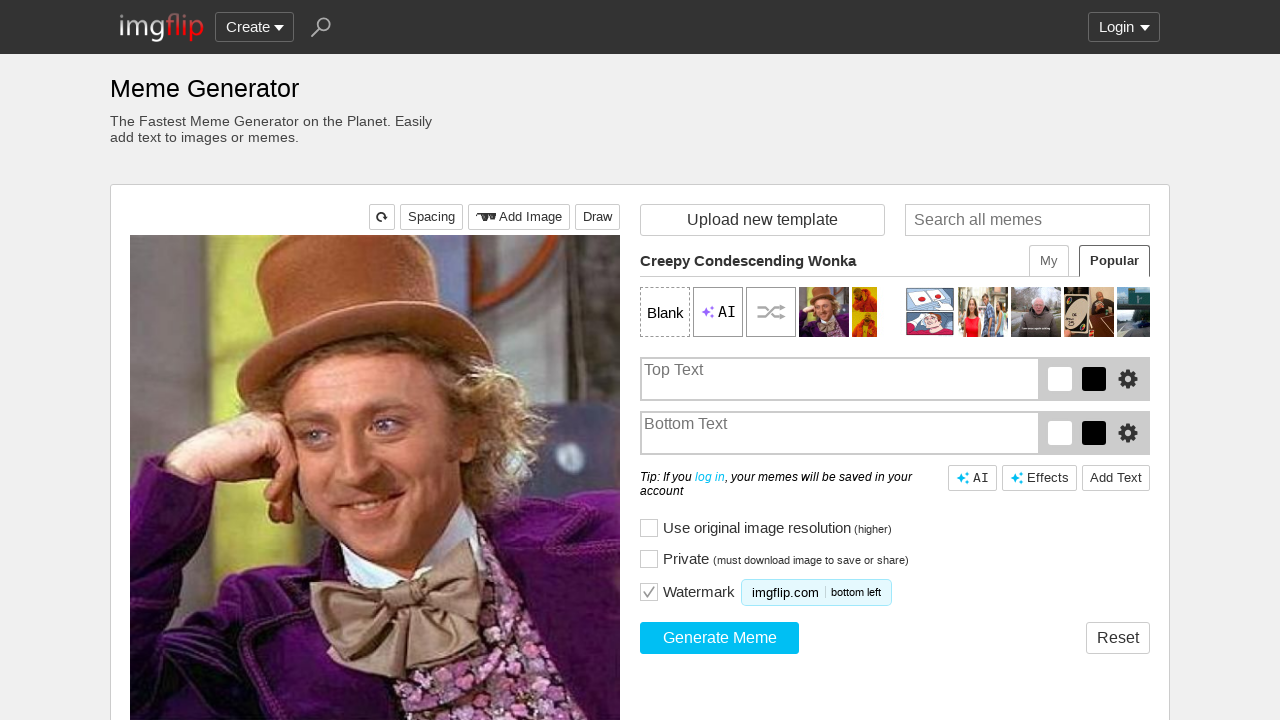

Clicked on meme settings element at (895, 429) on xpath=//*[@id='mm-settings']
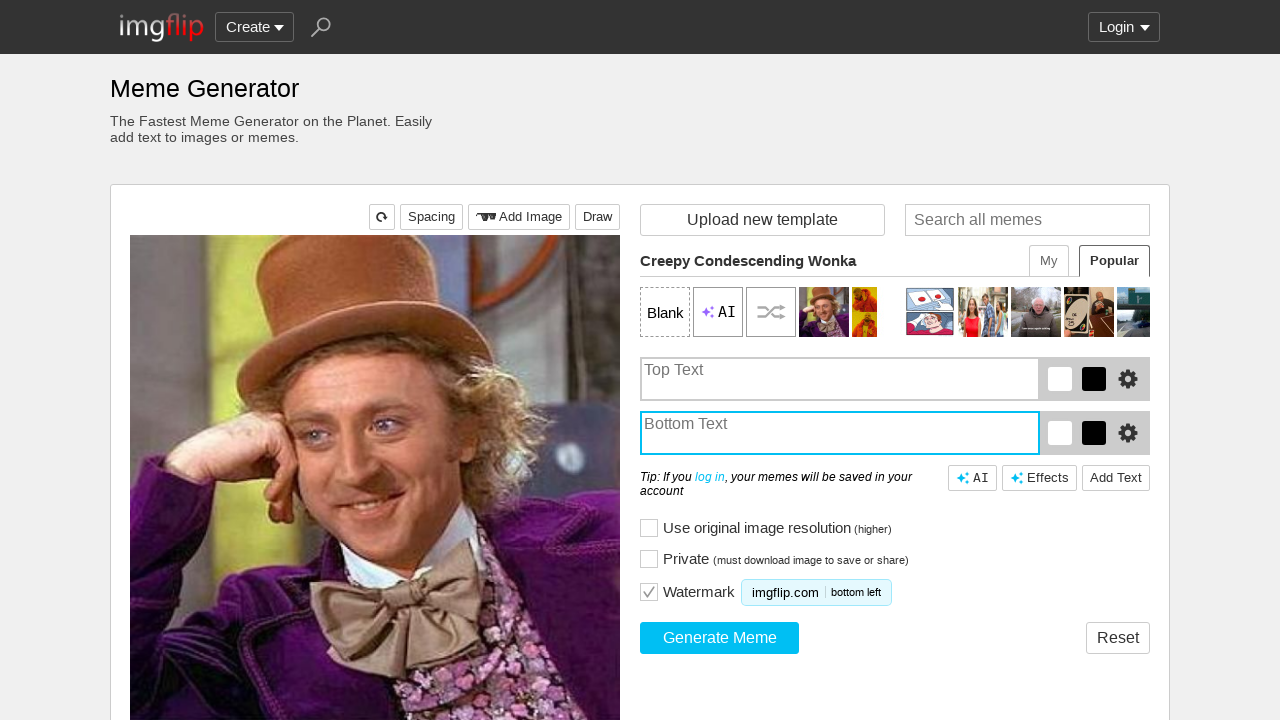

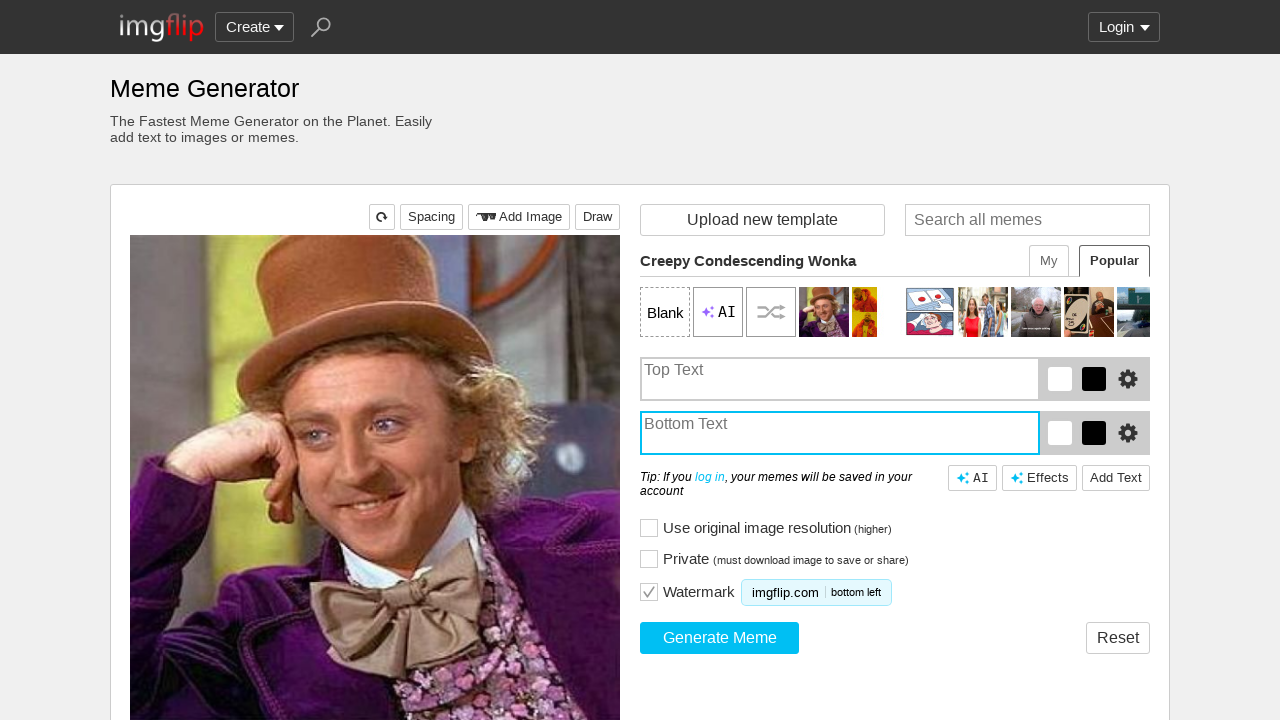